Tests handling a prompt dialog by entering text and accepting

Starting URL: https://testpages.eviltester.com/styled/alerts/alert-test.html

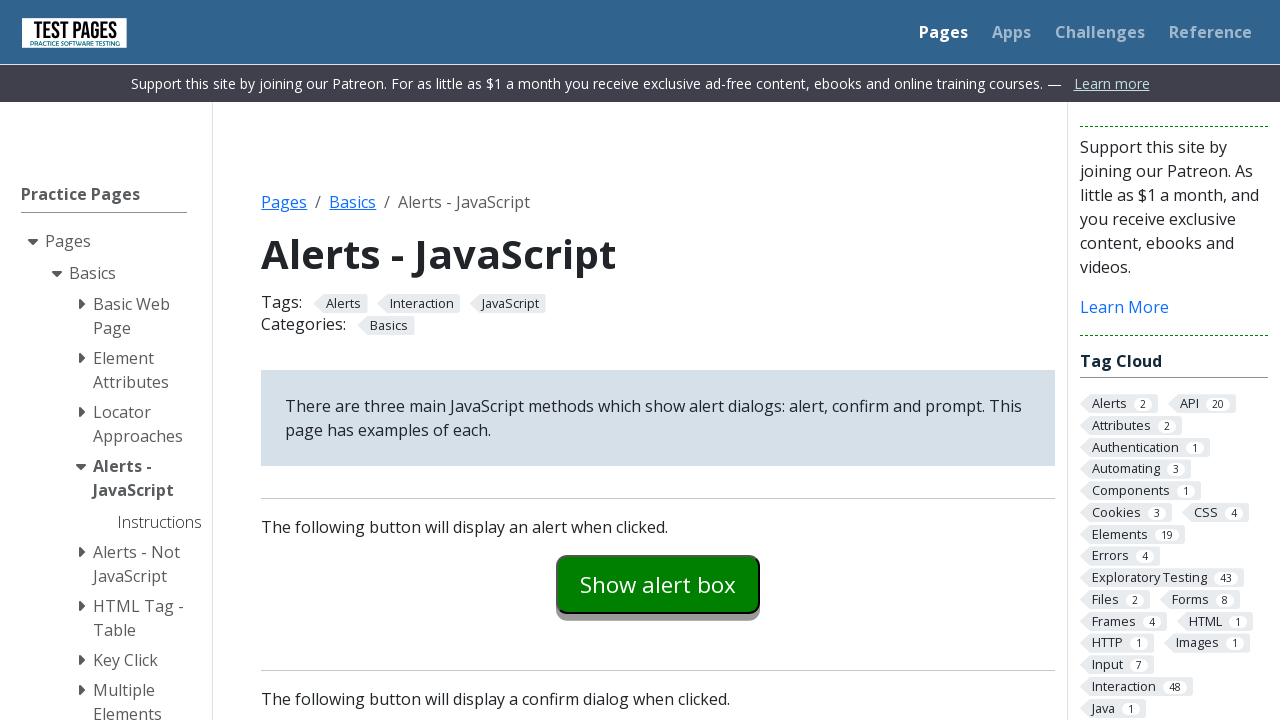

Set up dialog handler to accept prompt with input text
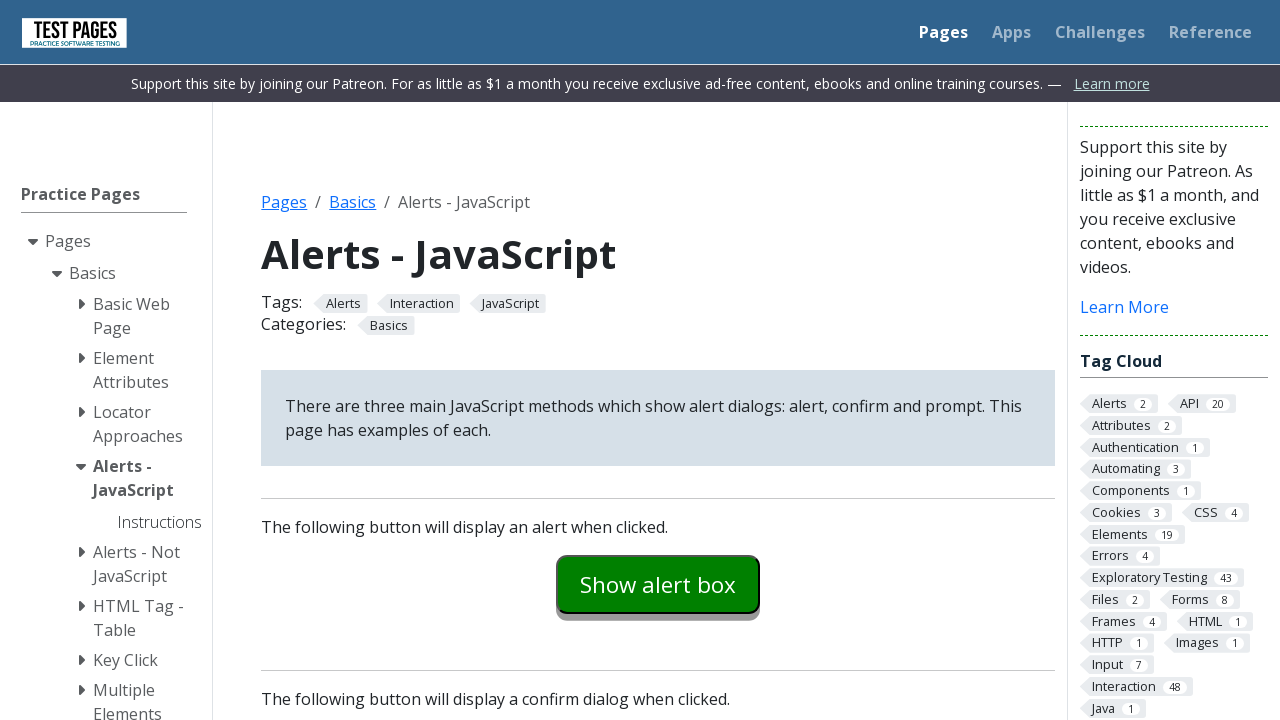

Clicked prompt button to trigger dialog at (658, 360) on #promptexample
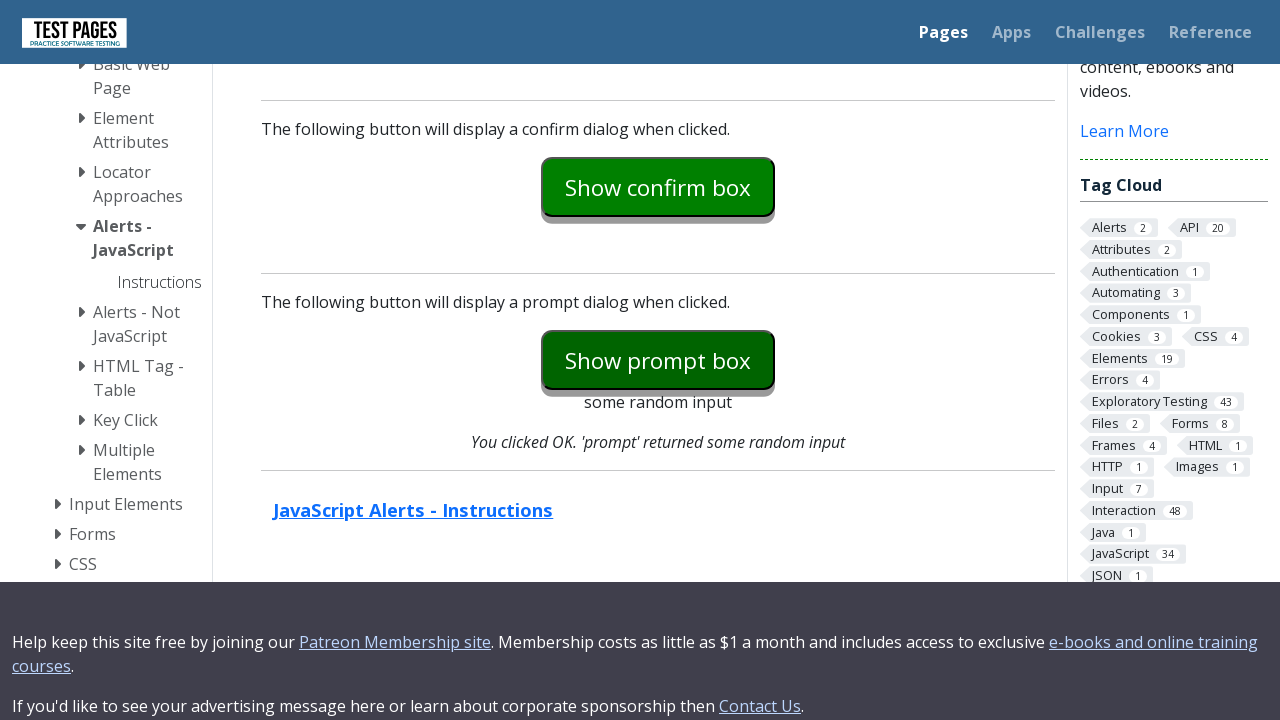

Prompt explanation text loaded after accepting dialog
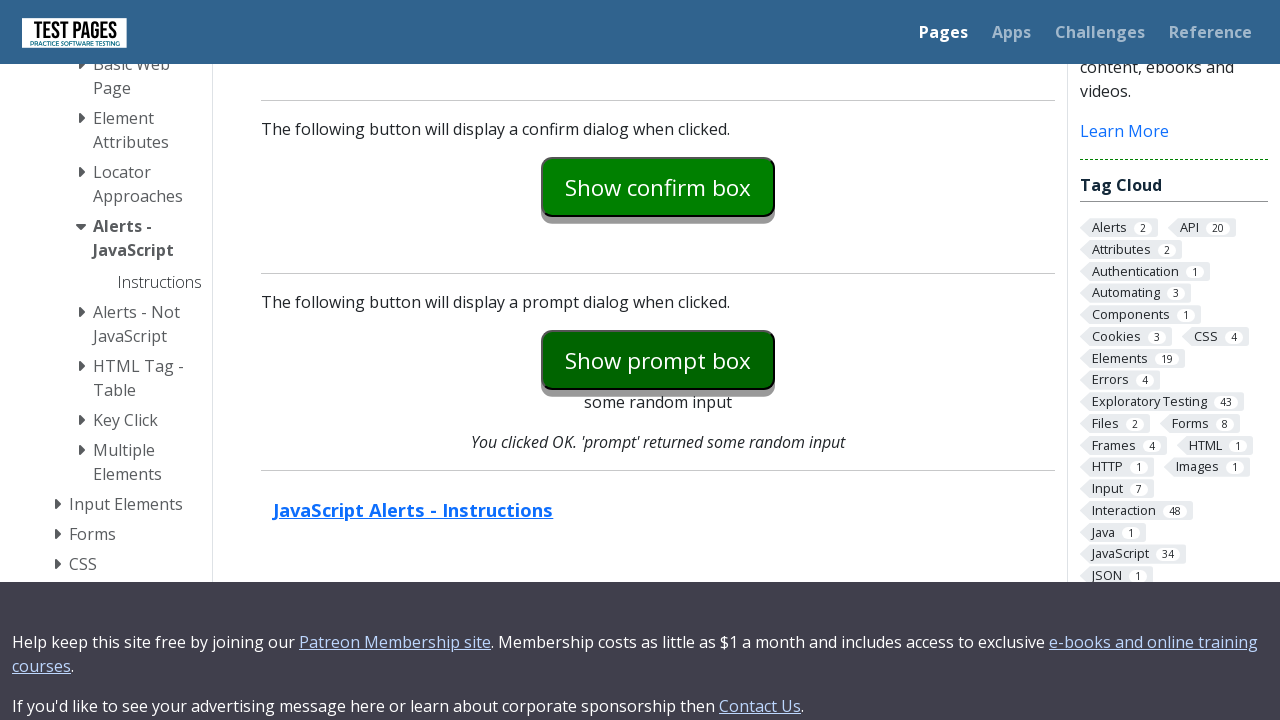

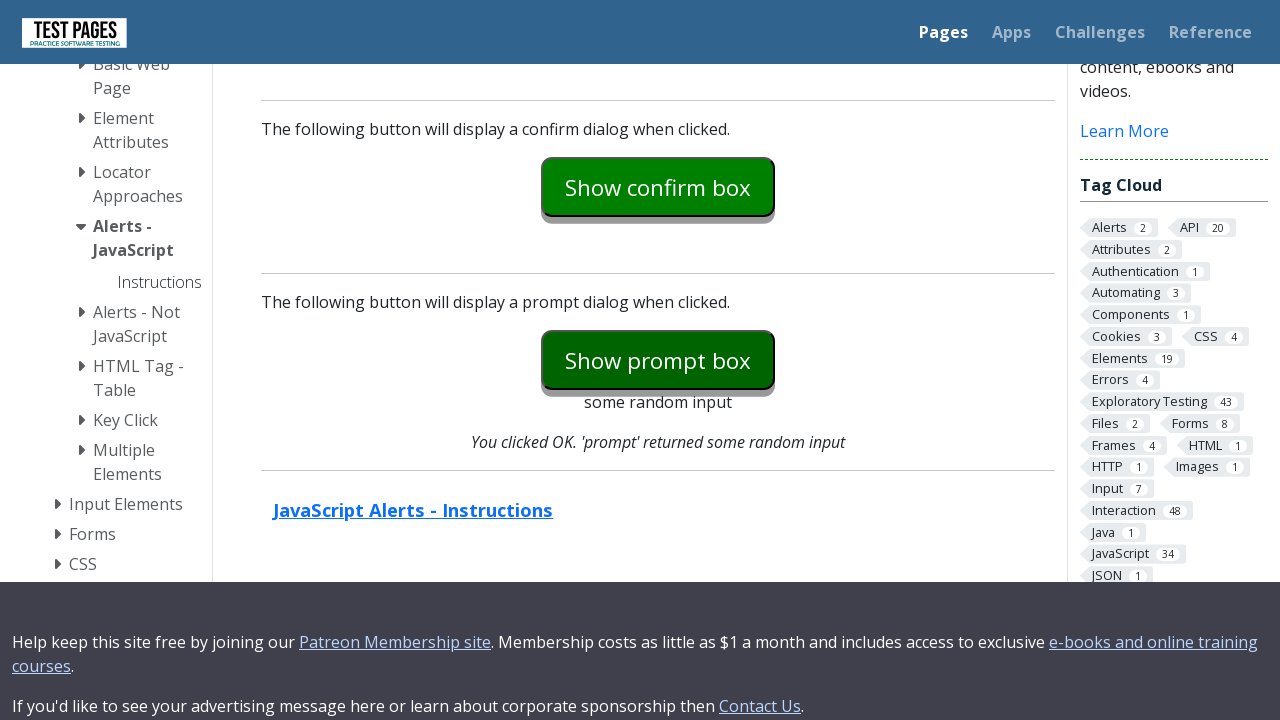